Tests a mortgage calculator by filling in various fields including home value, down payment, principal, interest rate, loan term, start date, PMI, insurance, HOA fees, and selecting military service and refinance/buy options from dropdowns.

Starting URL: https://www.mortgagecalculator.org/

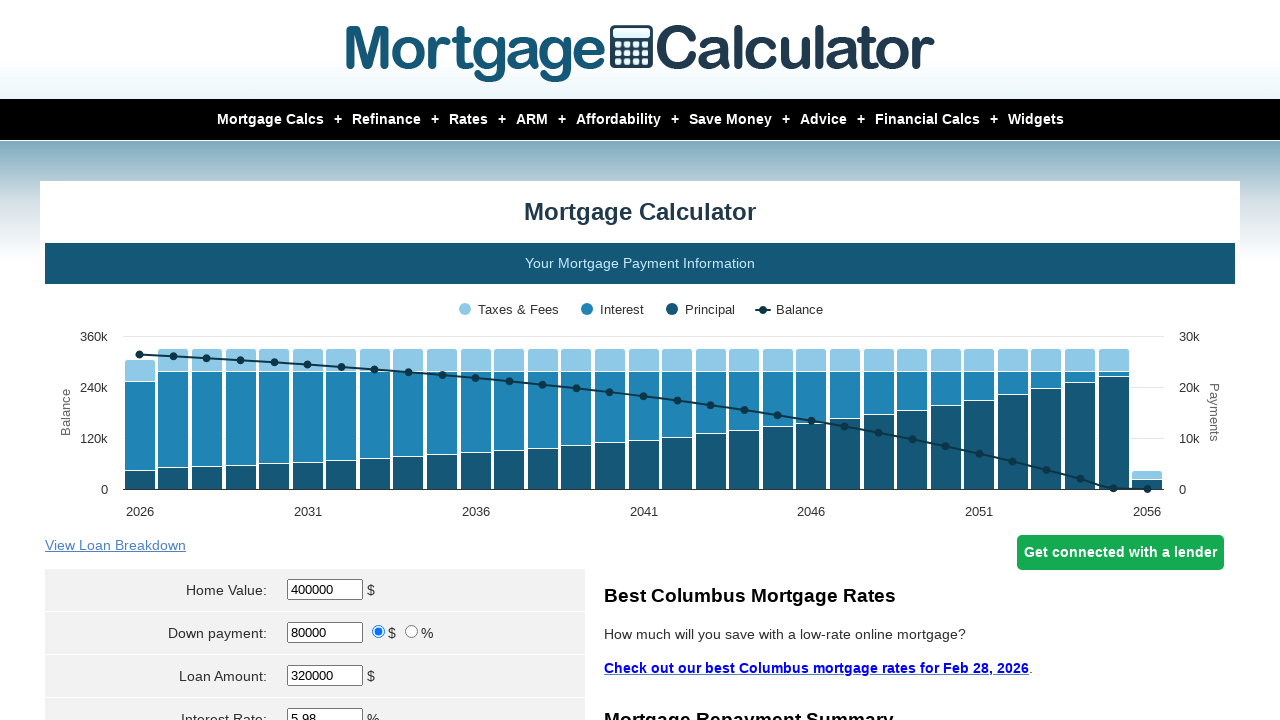

Filled home value field with 7000000 on #homeval
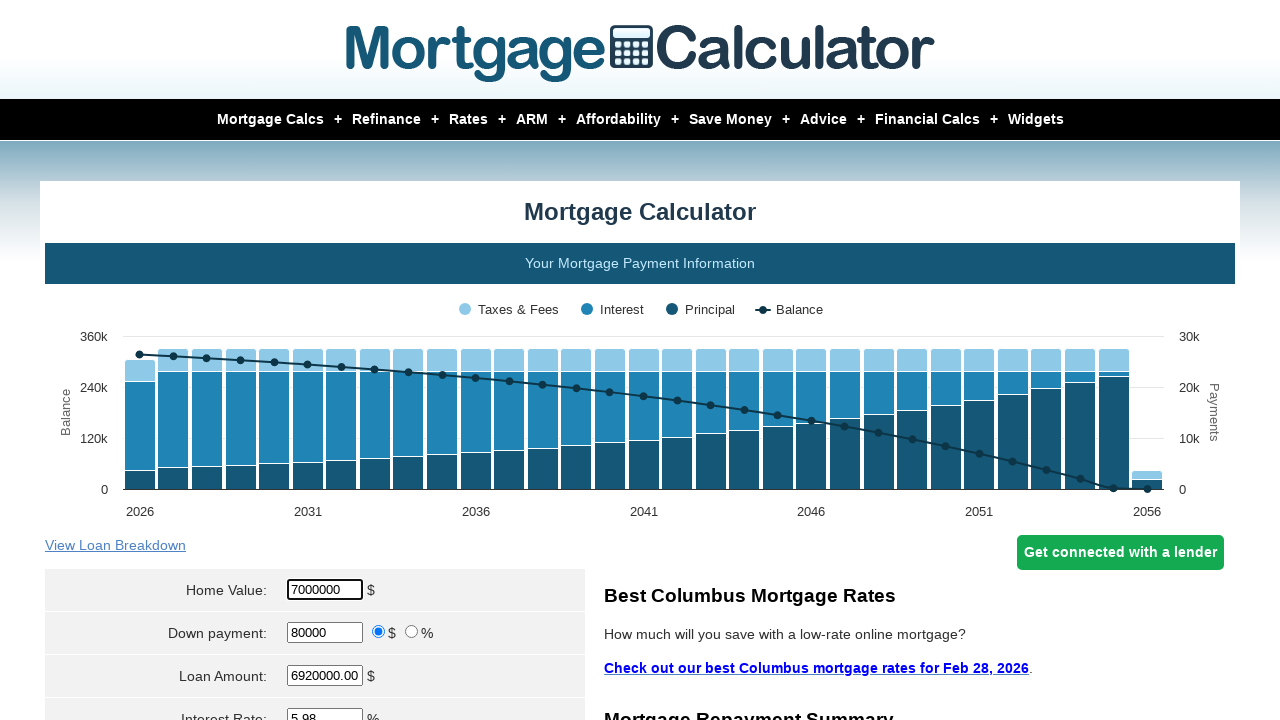

Filled down payment field with 900000 on #downpayment
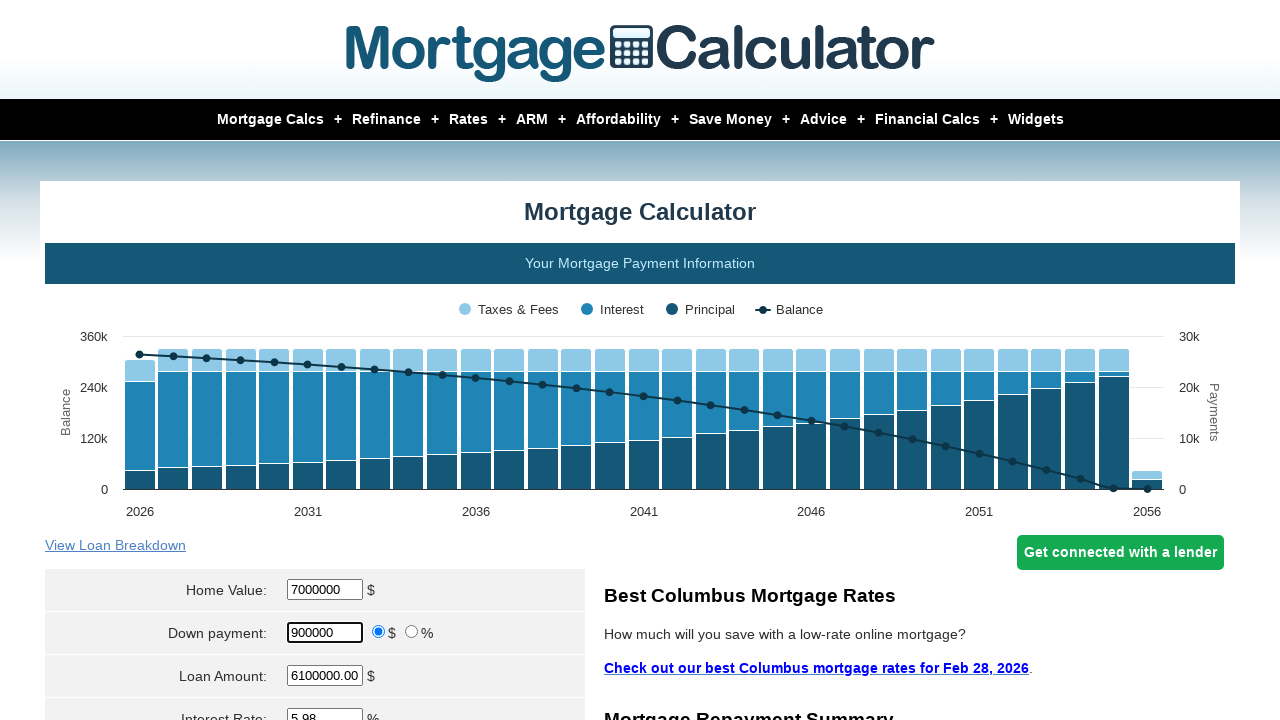

Filled principal/loan amount field with 3000000 on input[name='param[principal]']
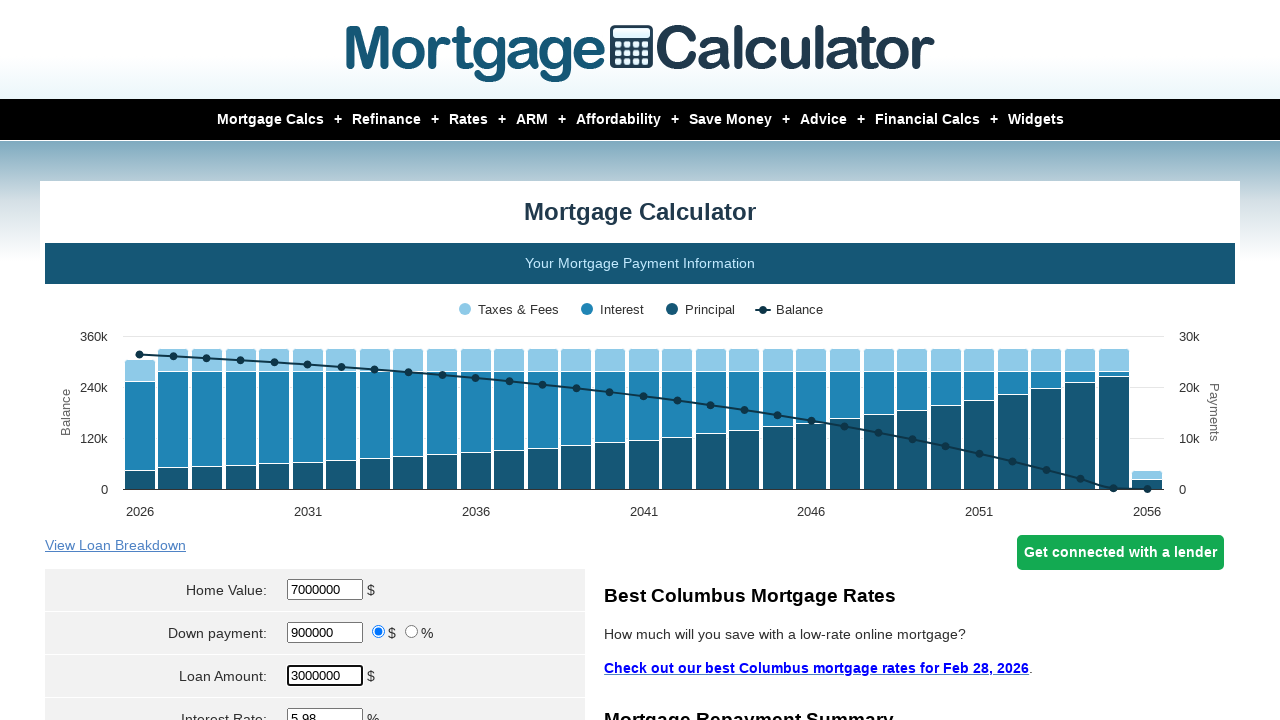

Filled interest rate field with 7 on input[name='param[interest_rate]']
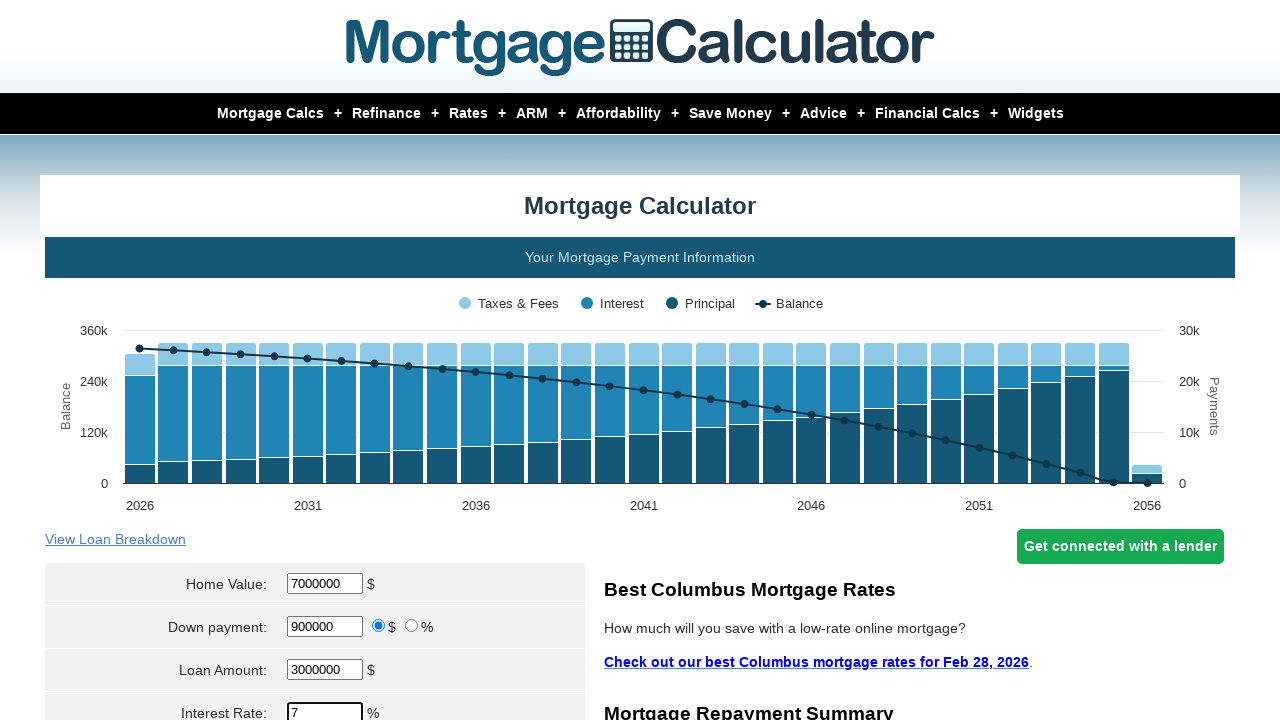

Filled loan term field with 12 on input[name='param[term]']
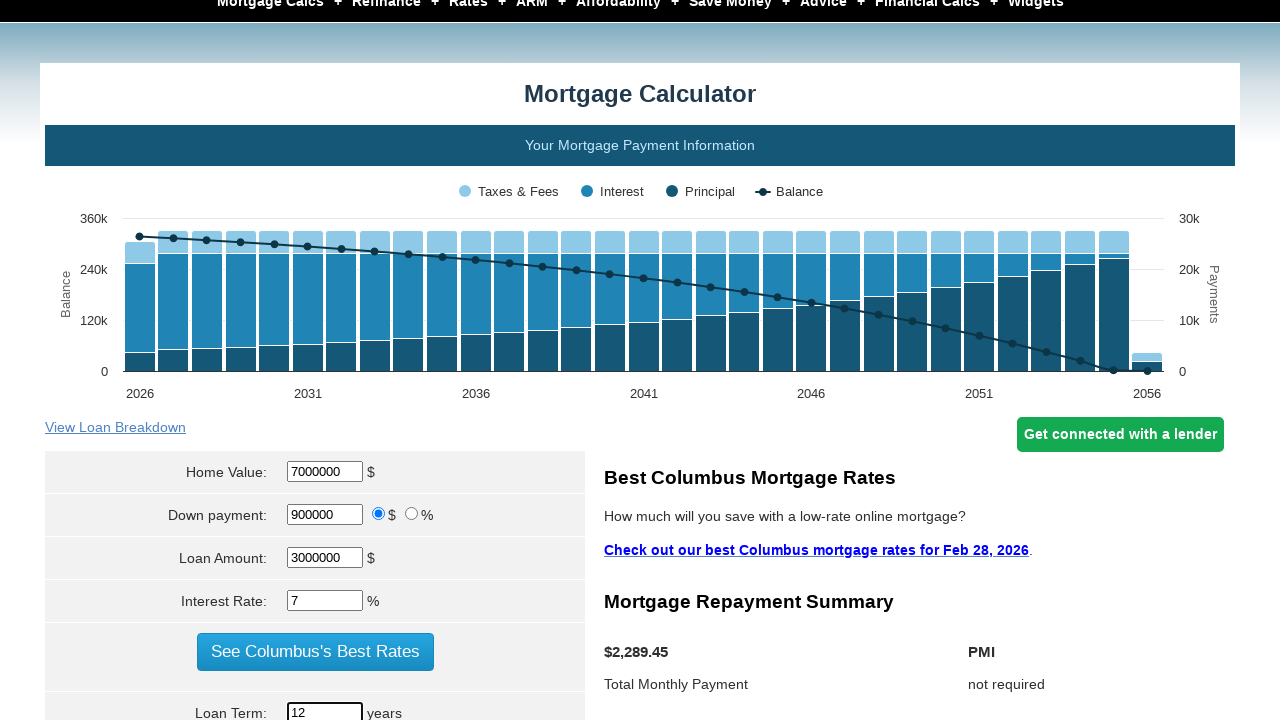

Selected February as start month on select[name='param[start_month]']
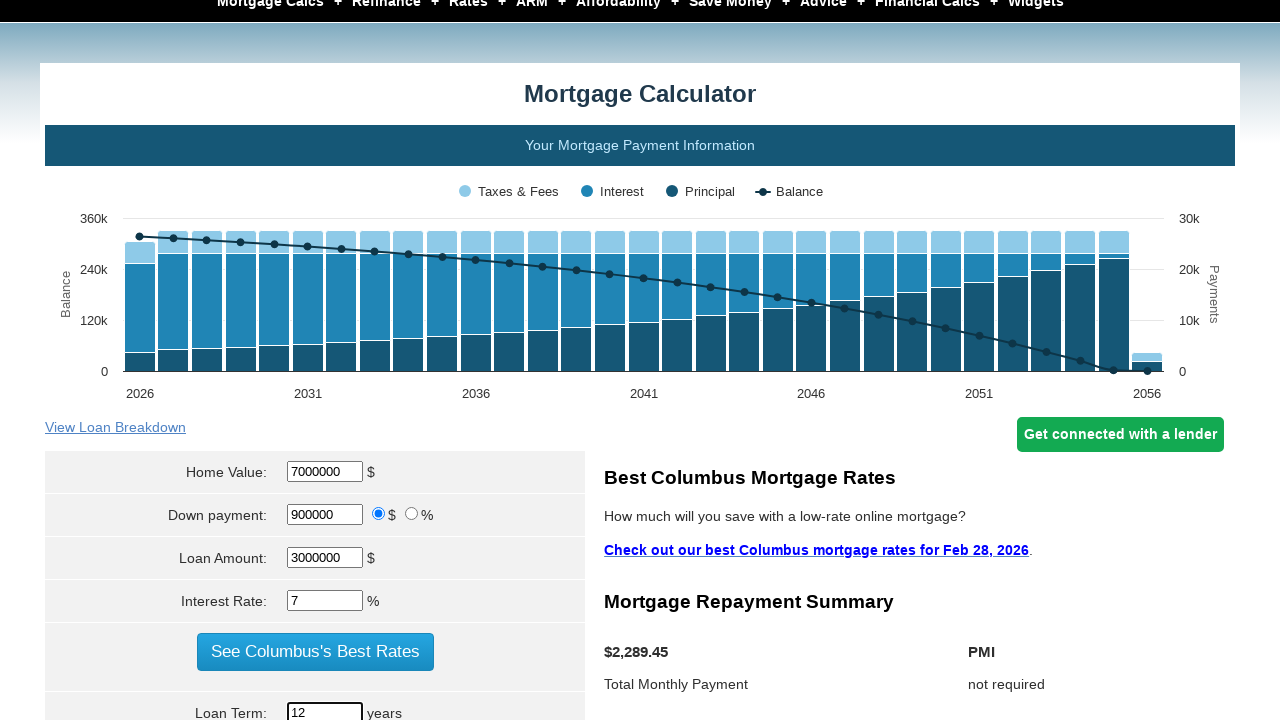

Filled start year field with 2022 on input[name='param[start_year]']
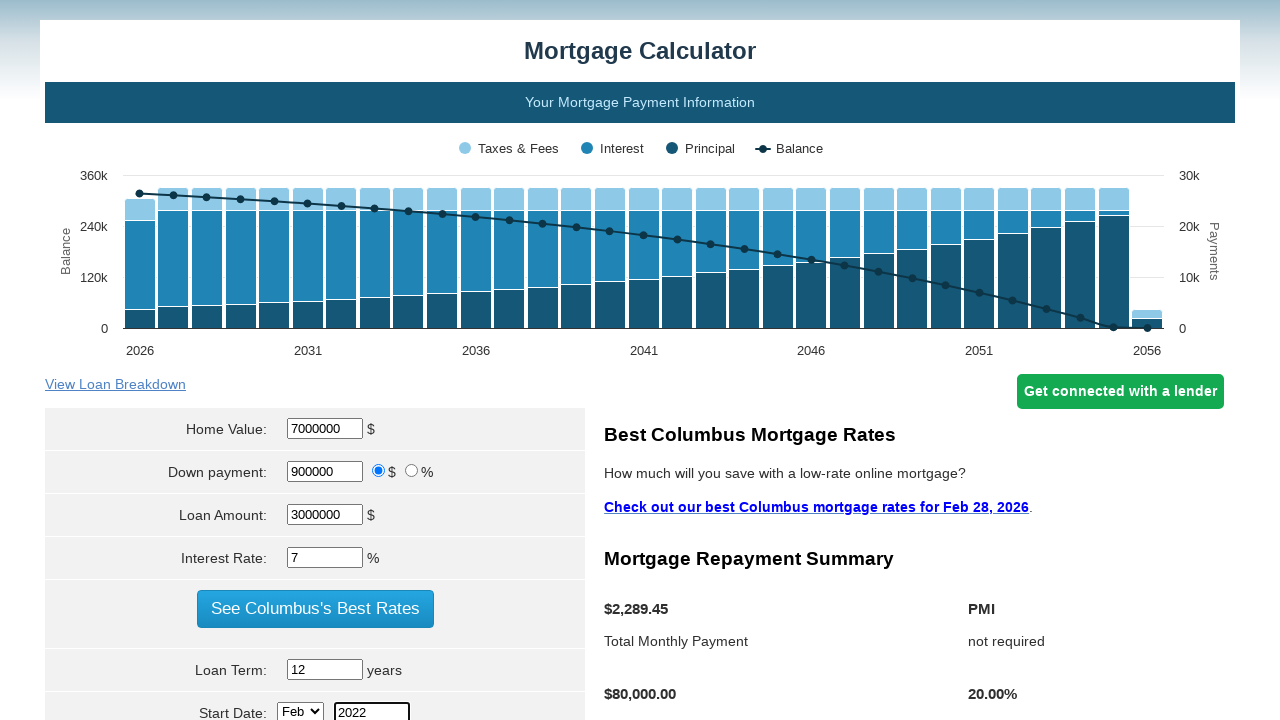

Filled PMI field with 3 on input[name='param[pmi]']
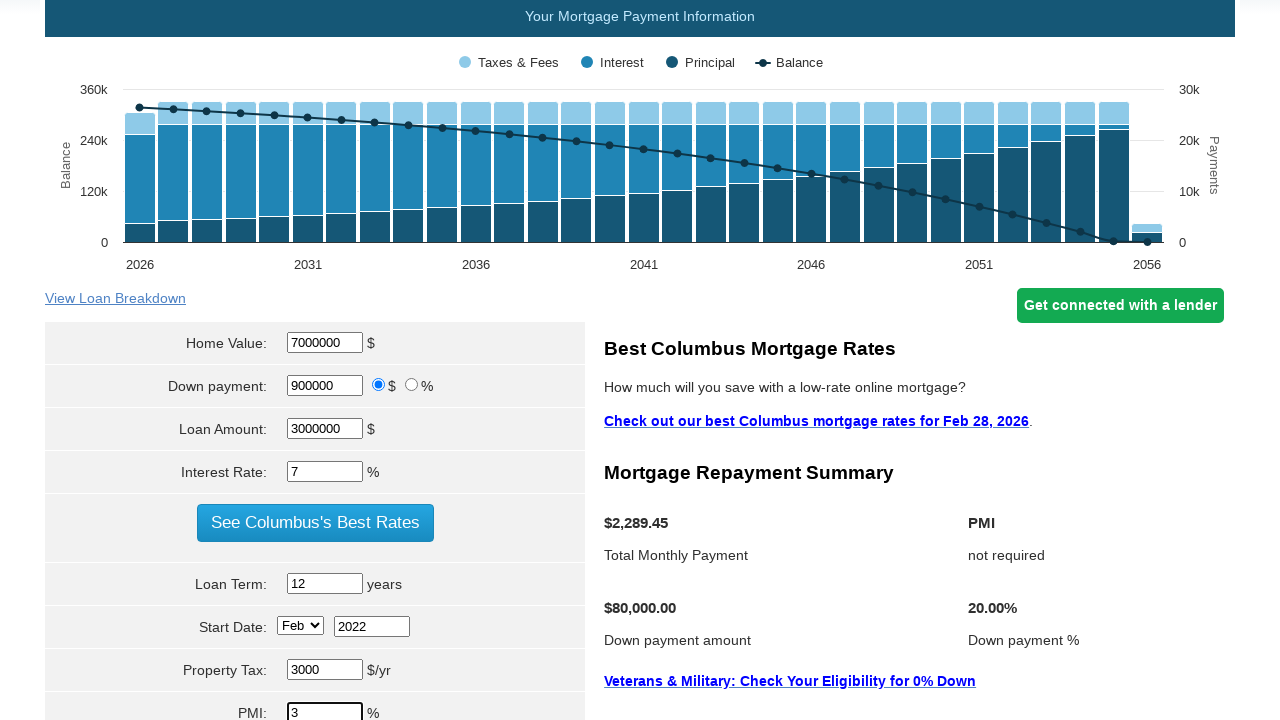

Filled homeowner's insurance field with 10000 on #hoi
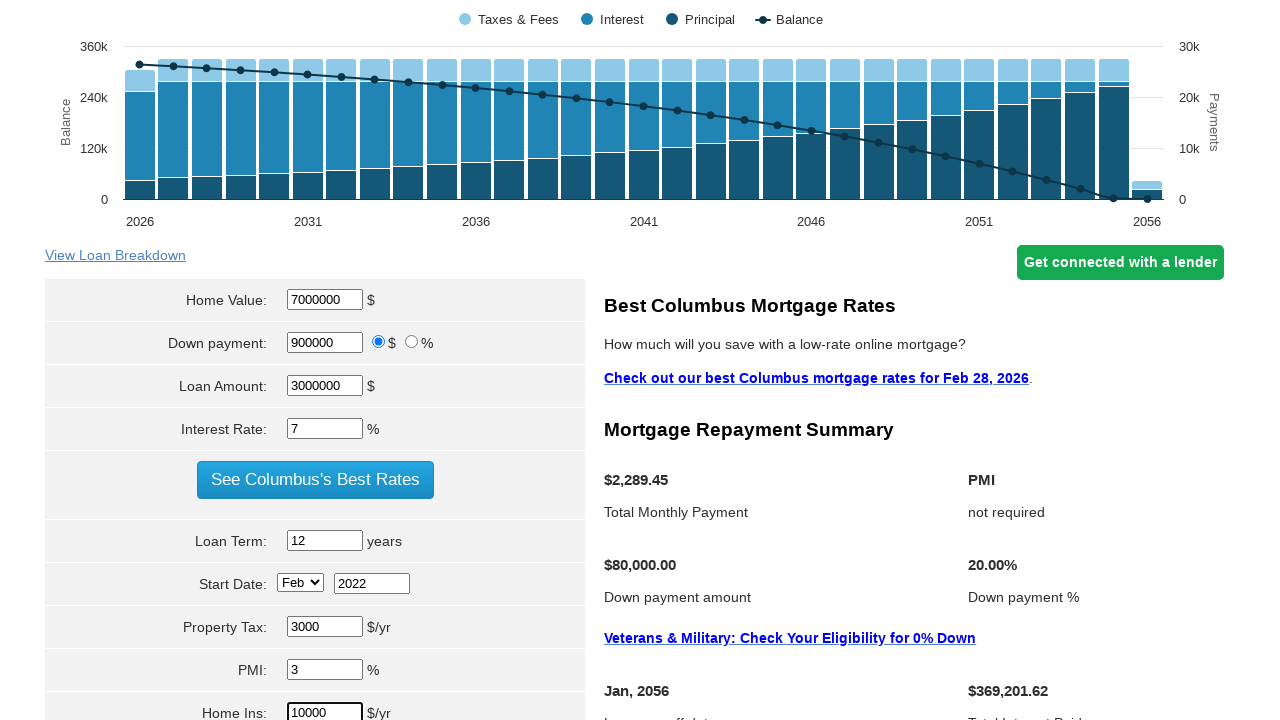

Filled monthly HOA field with 9 on #hoa
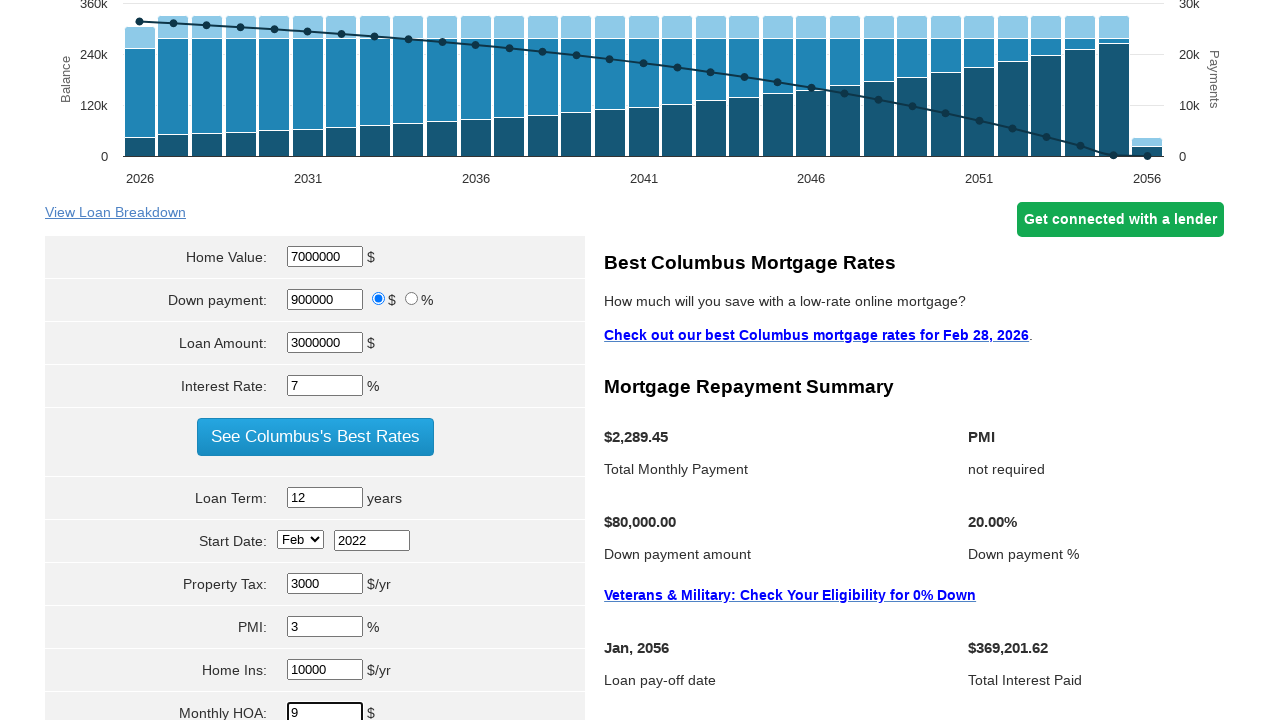

Selected military service option from dropdown on select[name='param[milserve]']
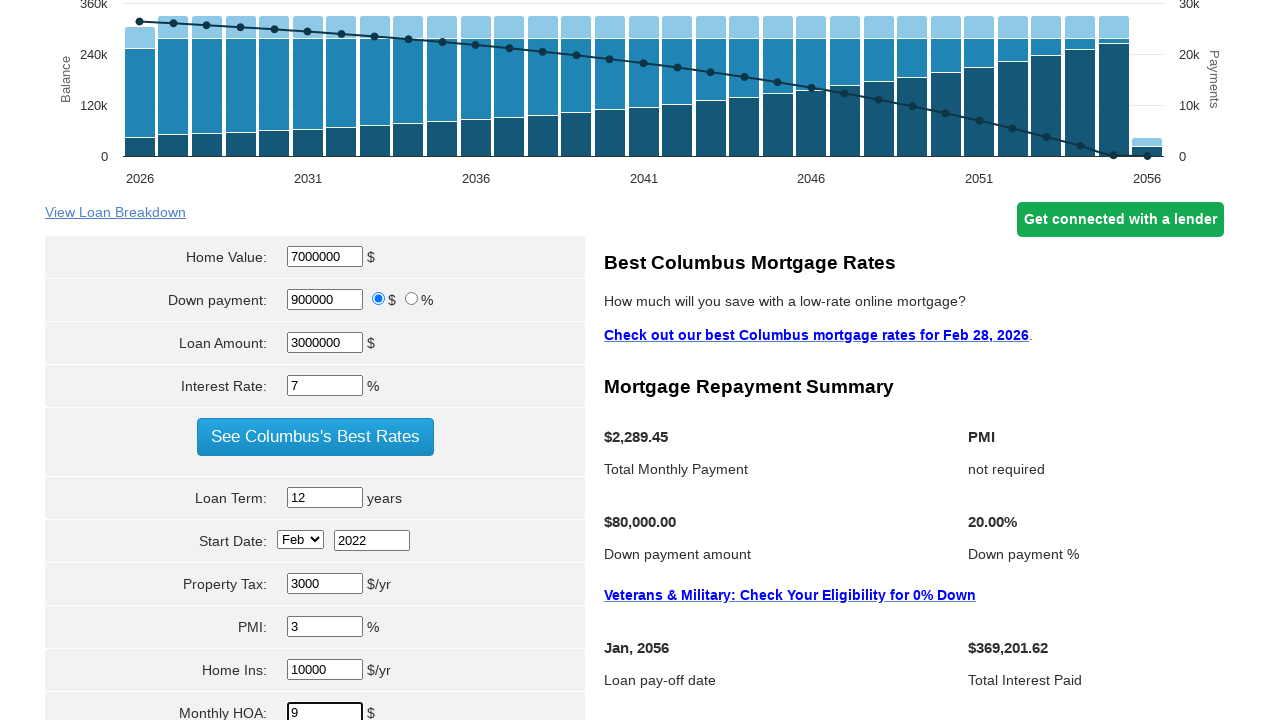

Selected refinance or buy option from dropdown on select[name='param[refiorbuy]']
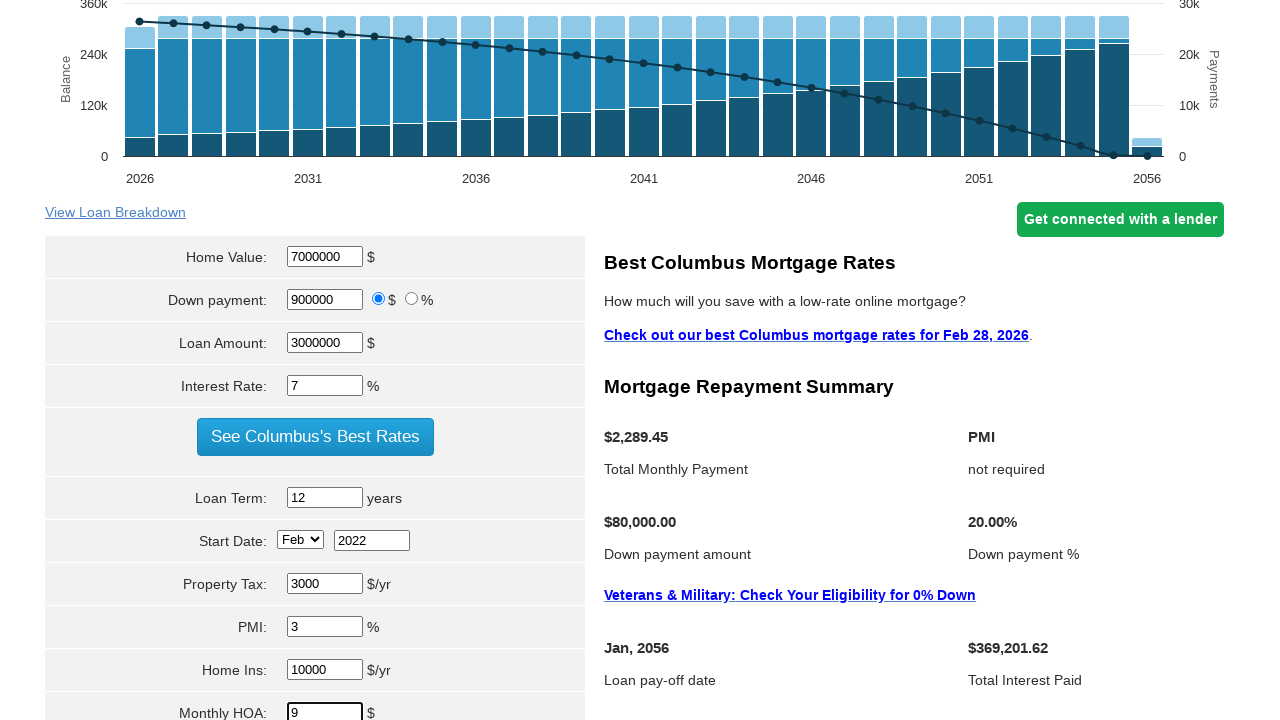

Waited 1000ms for form to process
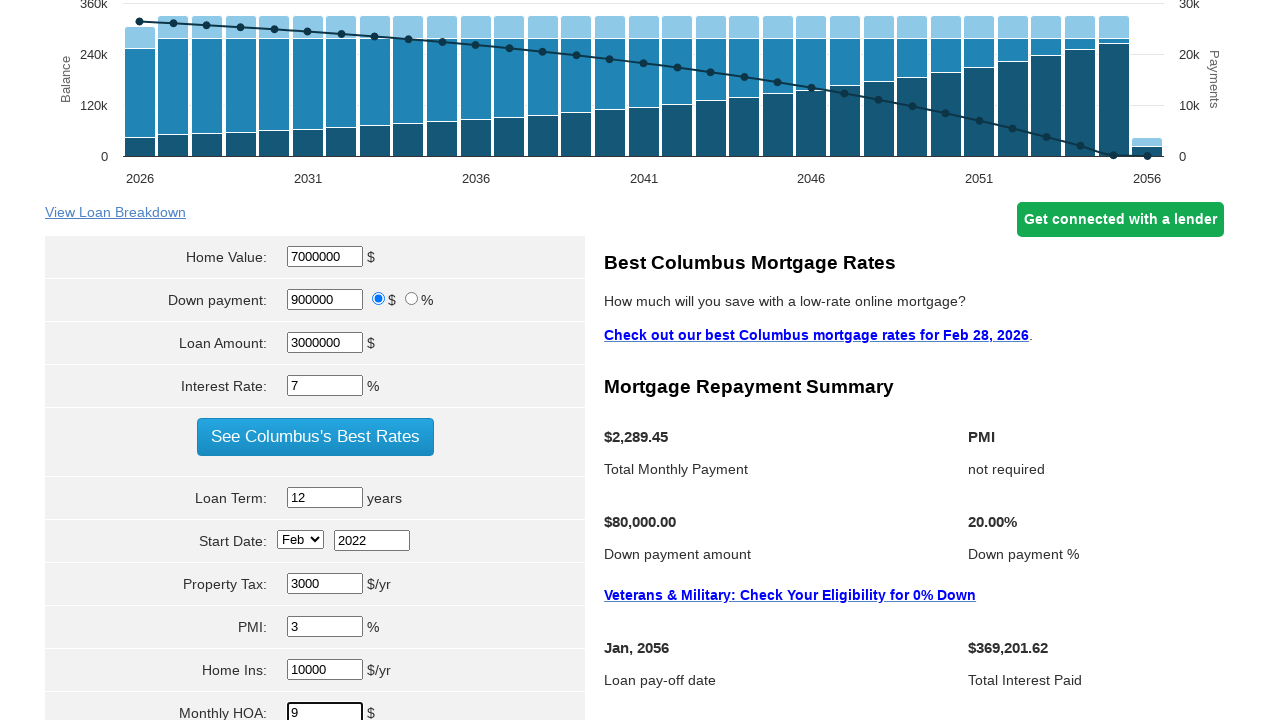

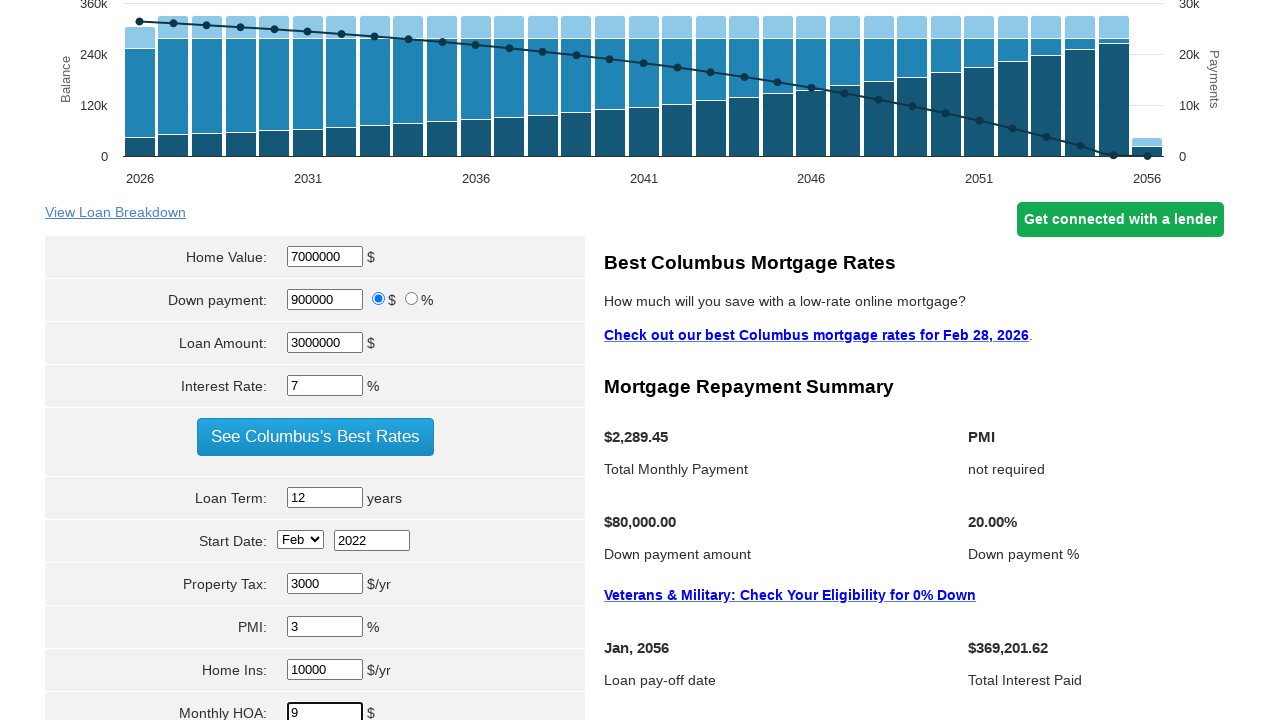